Tests checkbox functionality by verifying initial state, clicking a checkbox, and validating the total count of checkboxes on the page

Starting URL: https://rahulshettyacademy.com/dropdownsPractise/

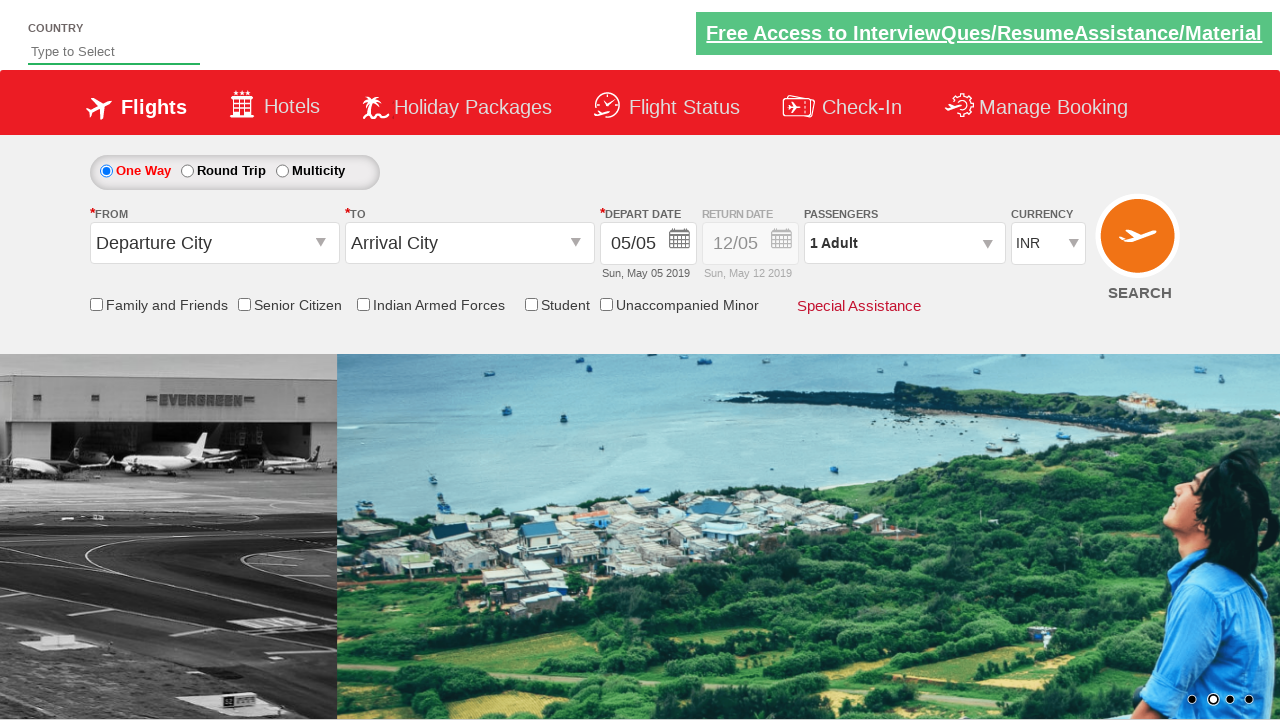

Verified Friends & Family checkbox is initially unchecked
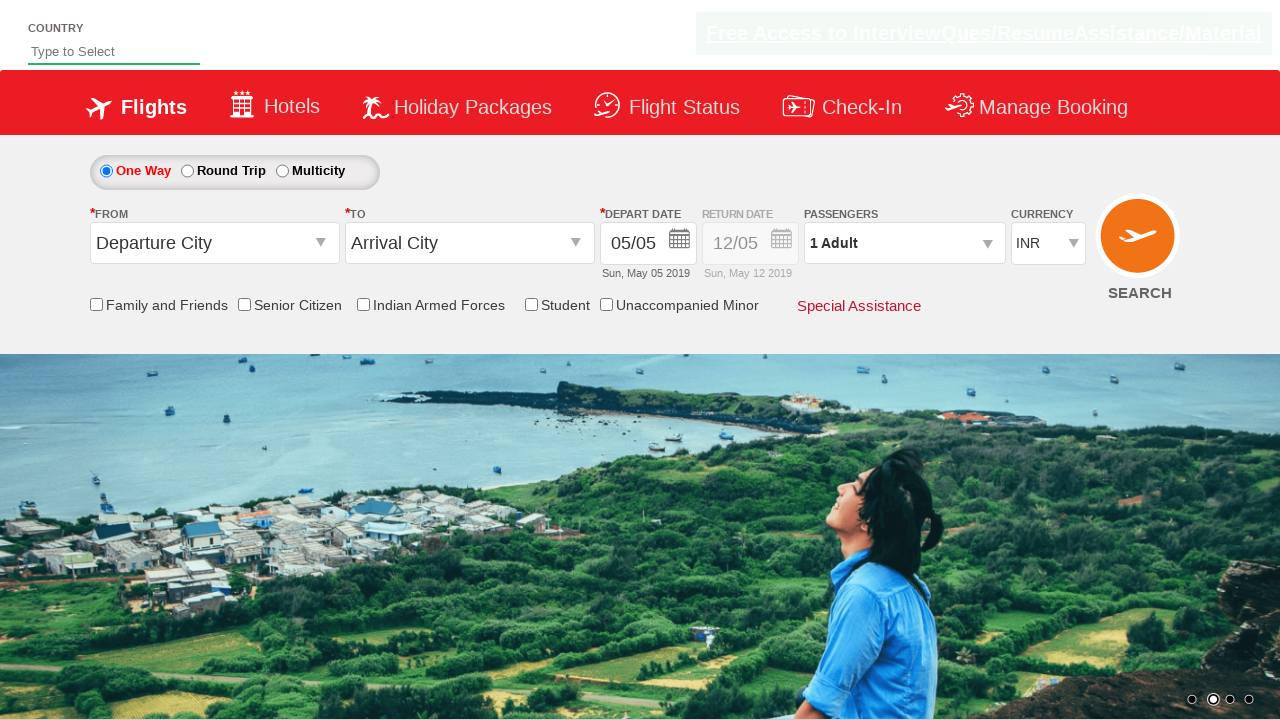

Clicked the Friends & Family checkbox at (96, 304) on input[id='ctl00_mainContent_chk_friendsandfamily']
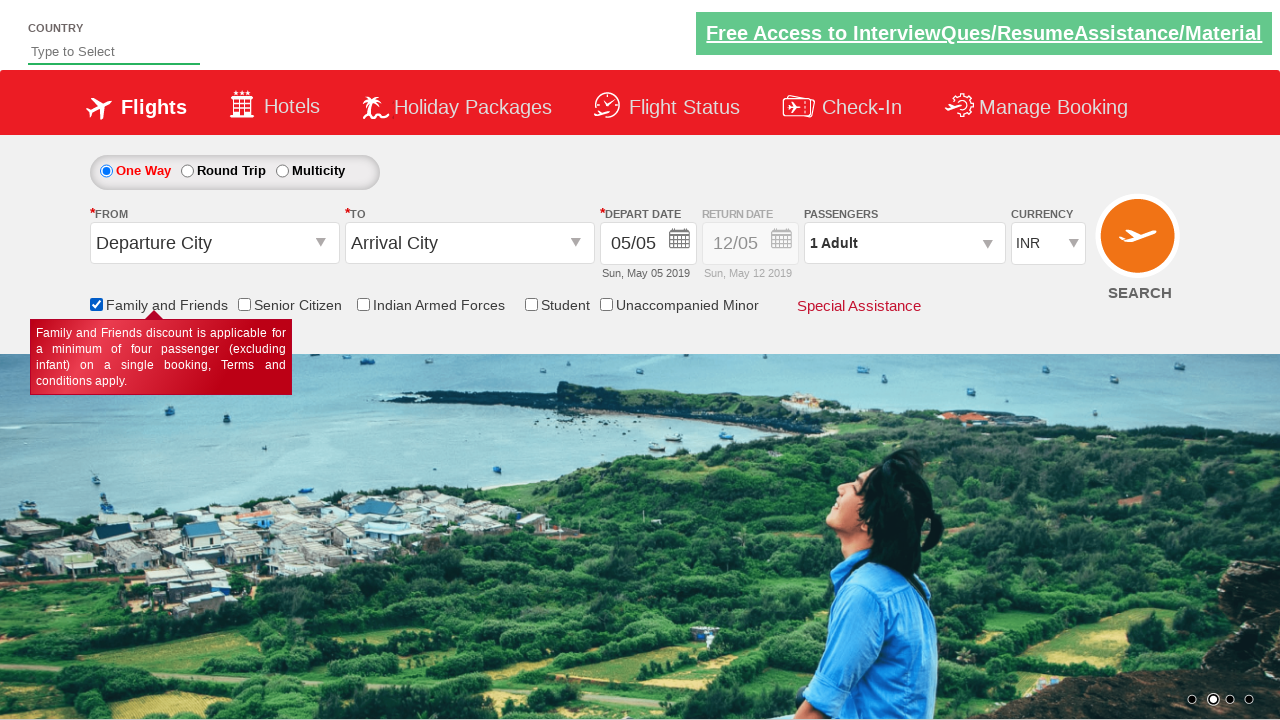

Verified Friends & Family checkbox is now checked
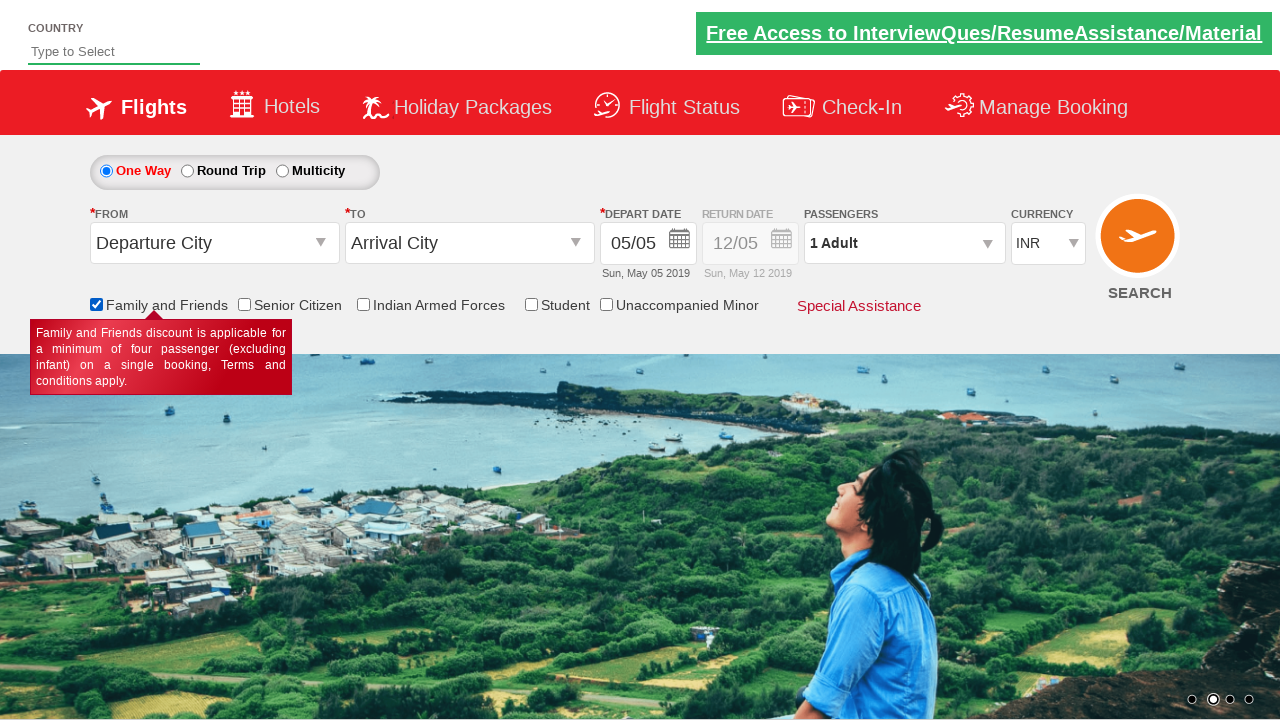

Located all checkboxes on the page
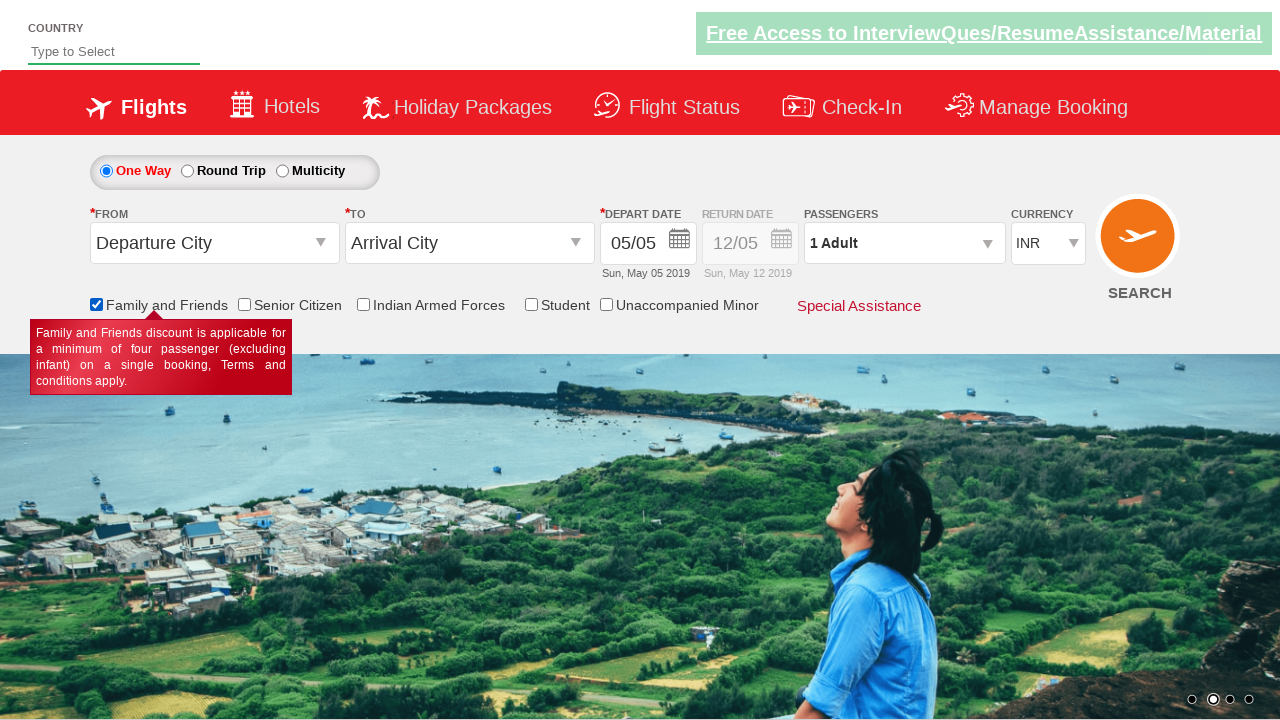

Verified total count of checkboxes is 6
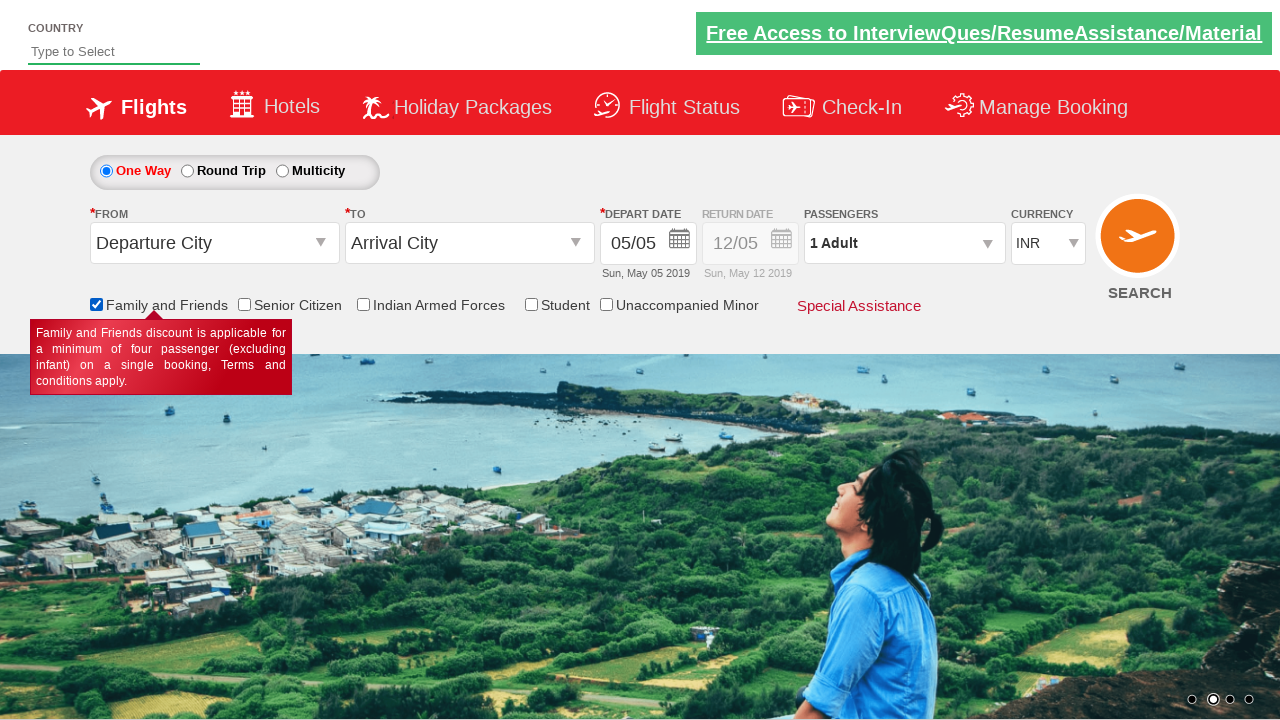

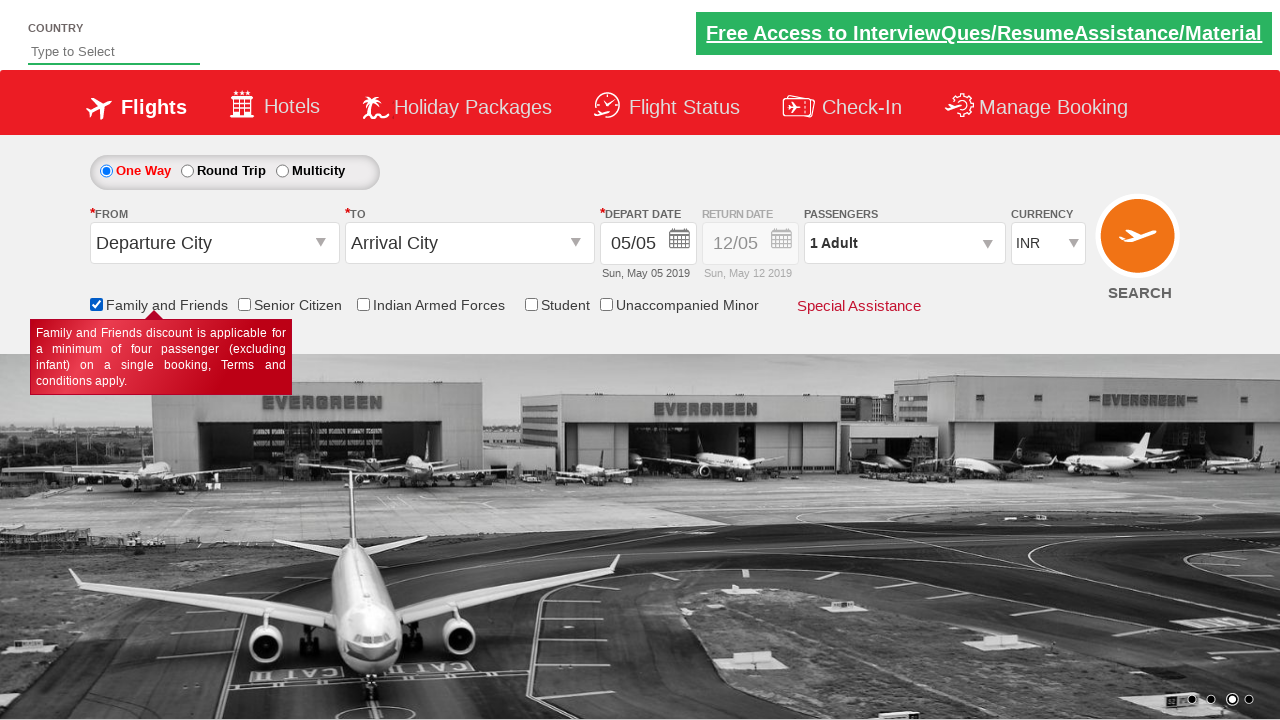